Navigates to SpiceJet website with browser-level settings configured to disable automation extensions and exclude automation switches

Starting URL: https://www.spicejet.com

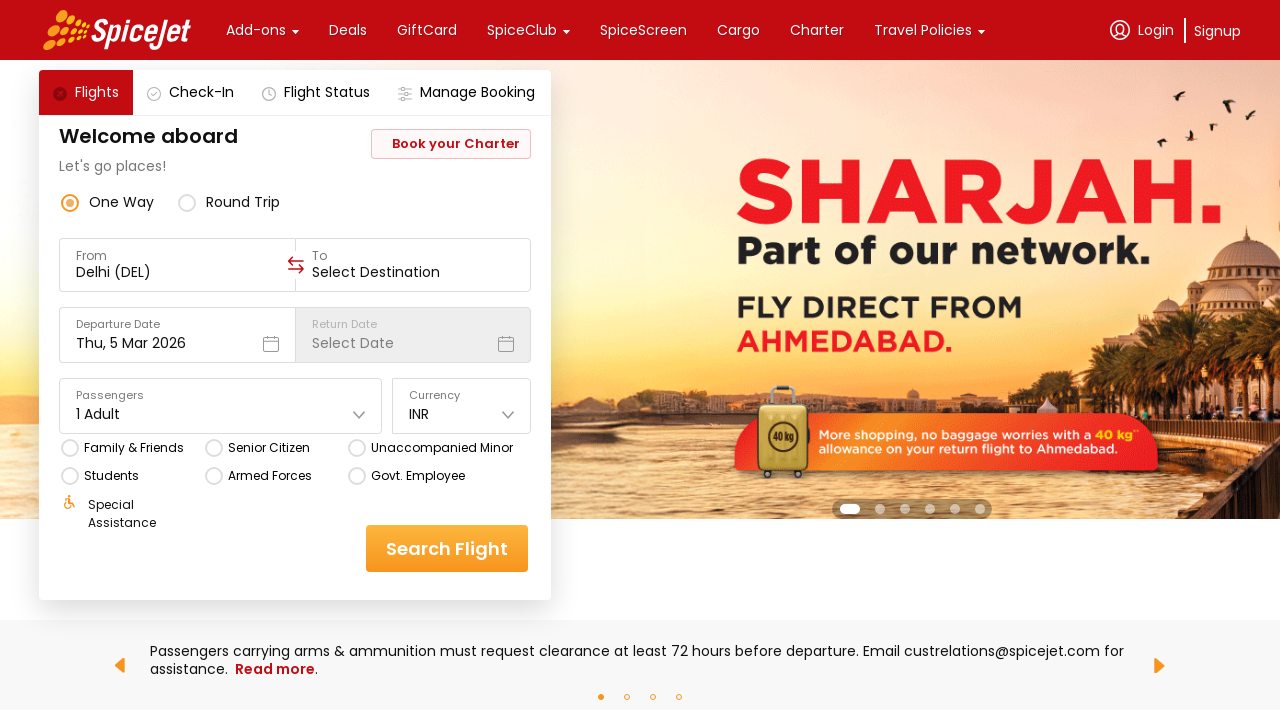

Waited for page to reach networkidle state on SpiceJet website
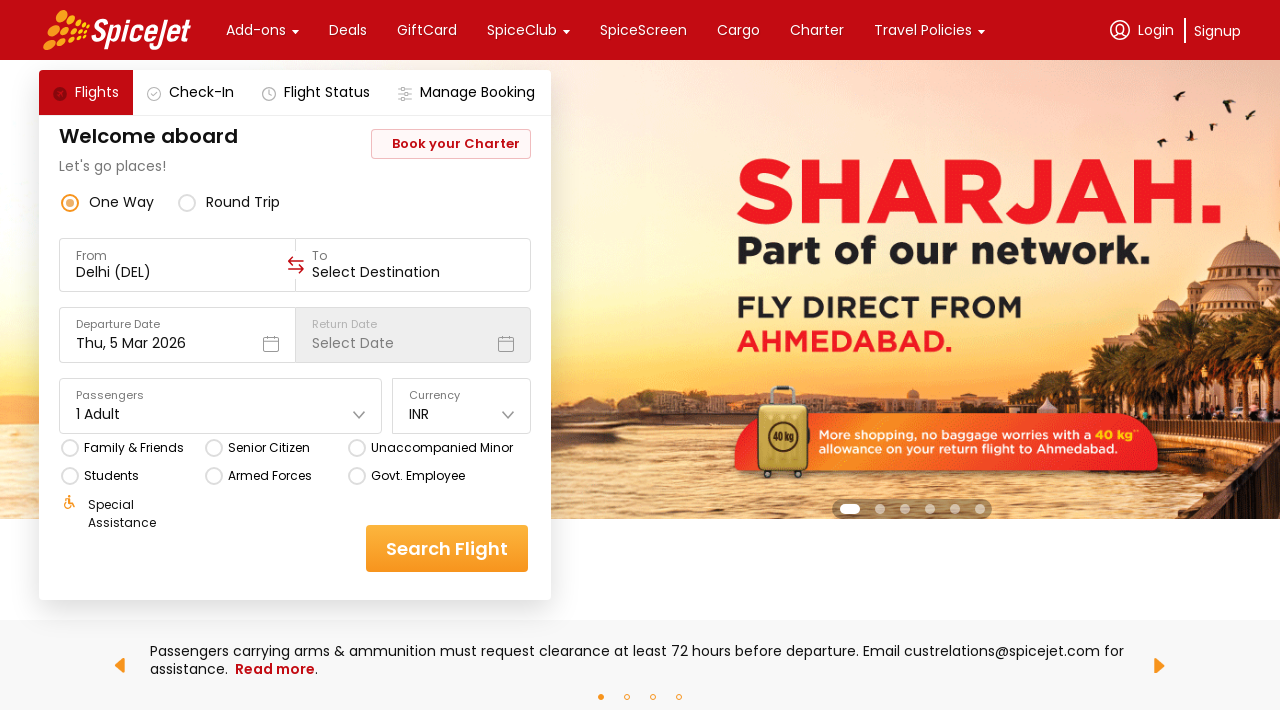

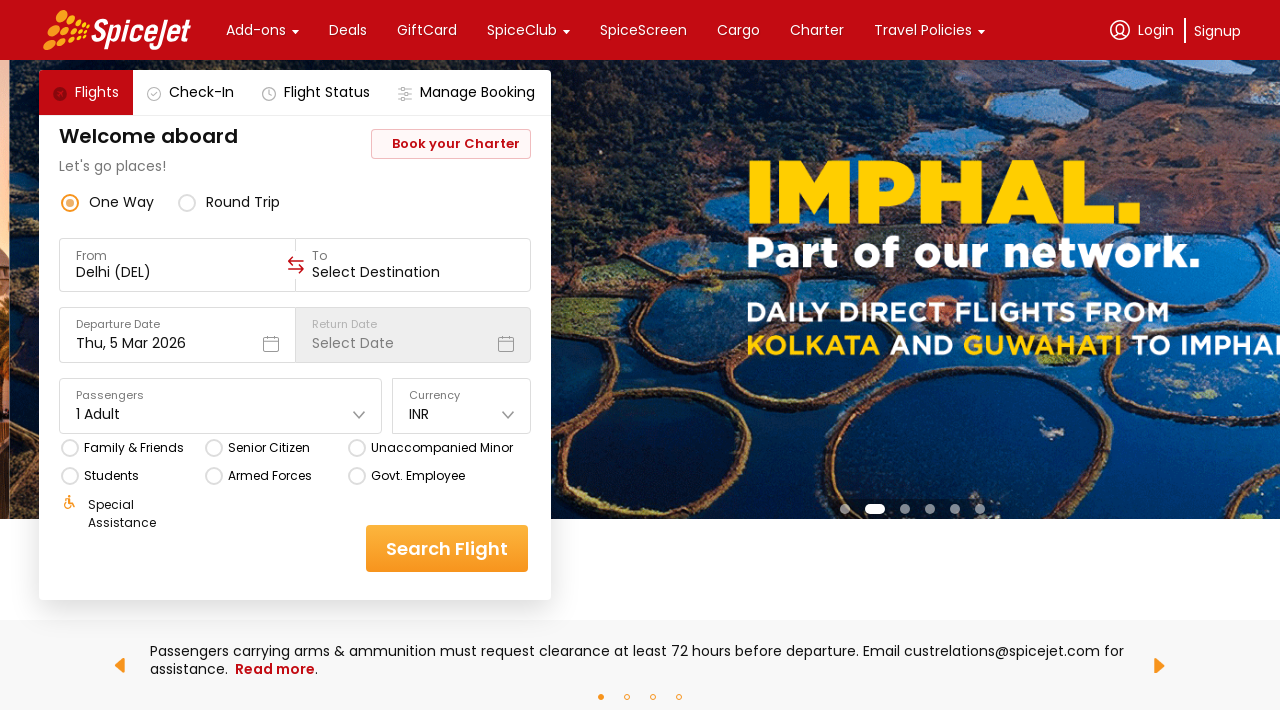